Tests opening search, typing a search query, and verifying the input value appears

Starting URL: https://webdriver.io/

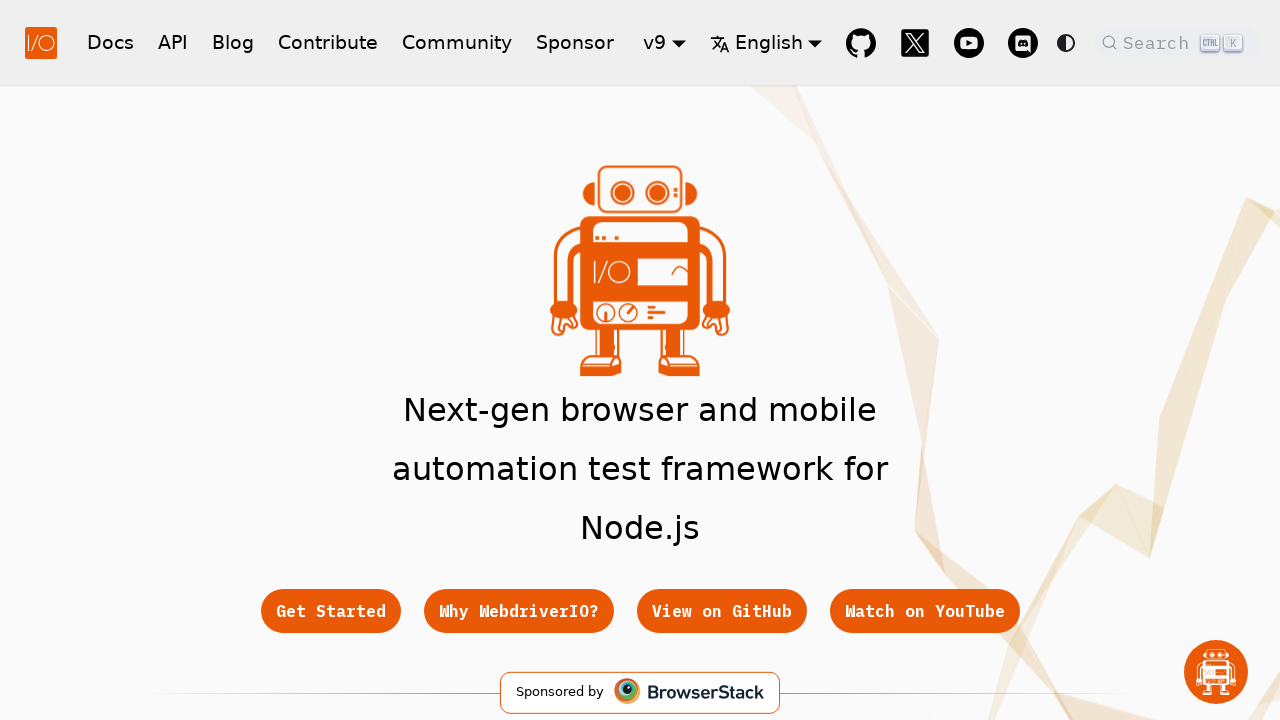

Hero title loaded on webdriver.io homepage
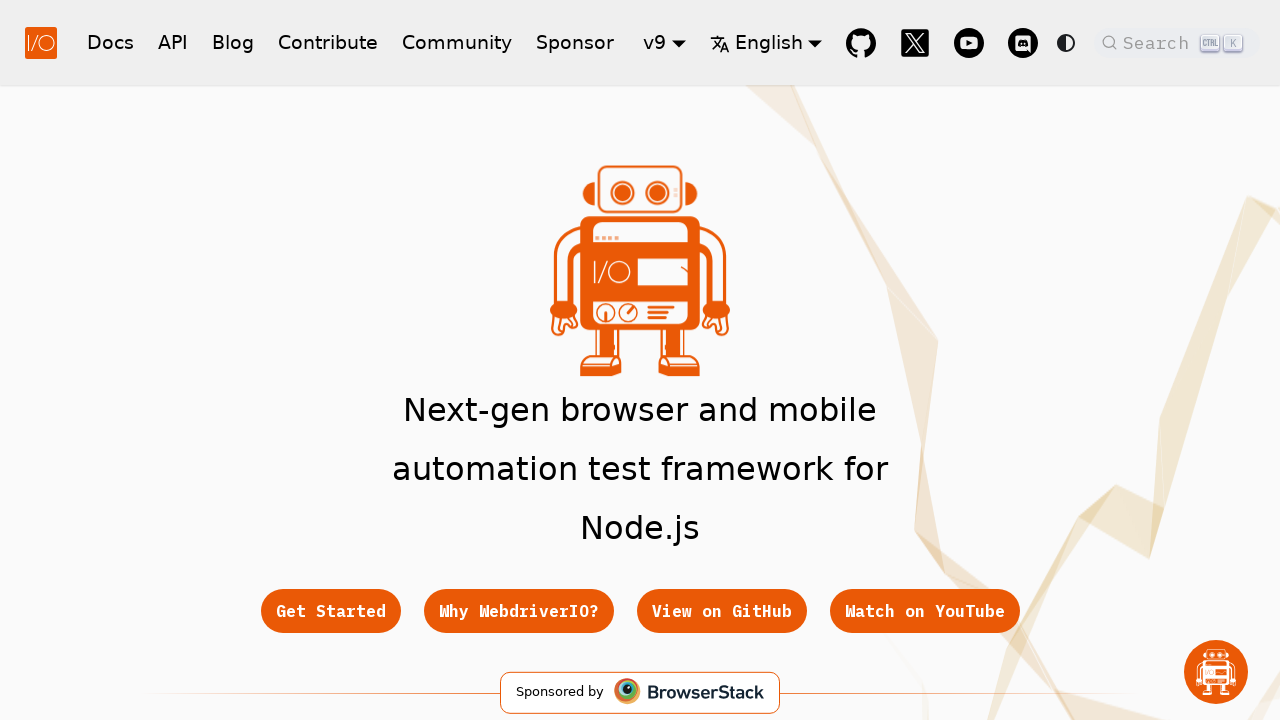

Clicked search button to open search dialog at (1177, 42) on .DocSearch
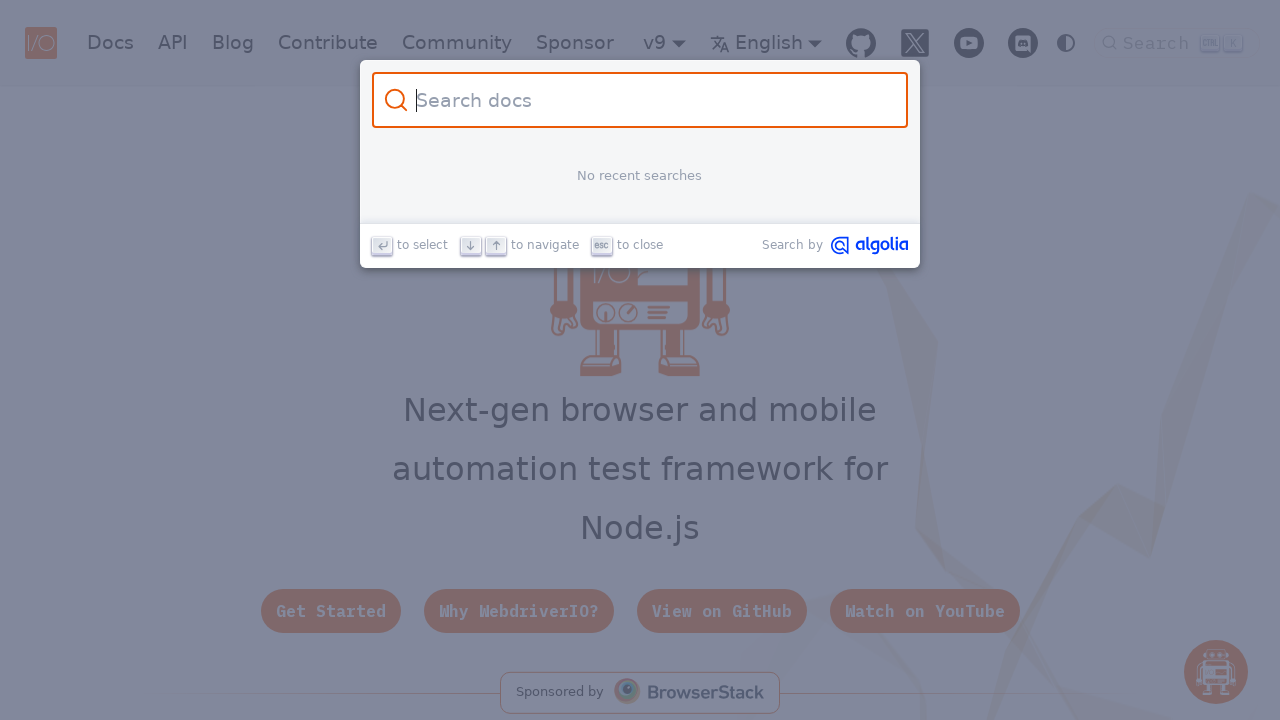

Search form loaded
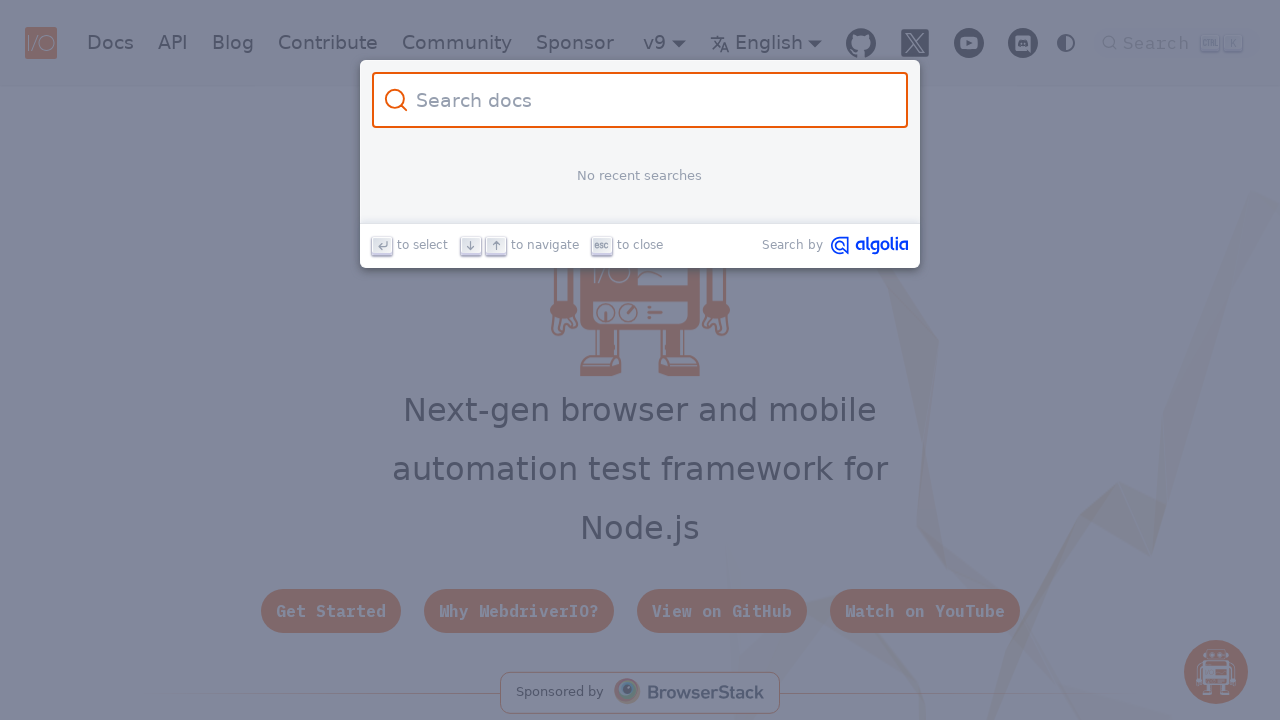

Typed 'specfileretries' into search input field on .DocSearch-Input
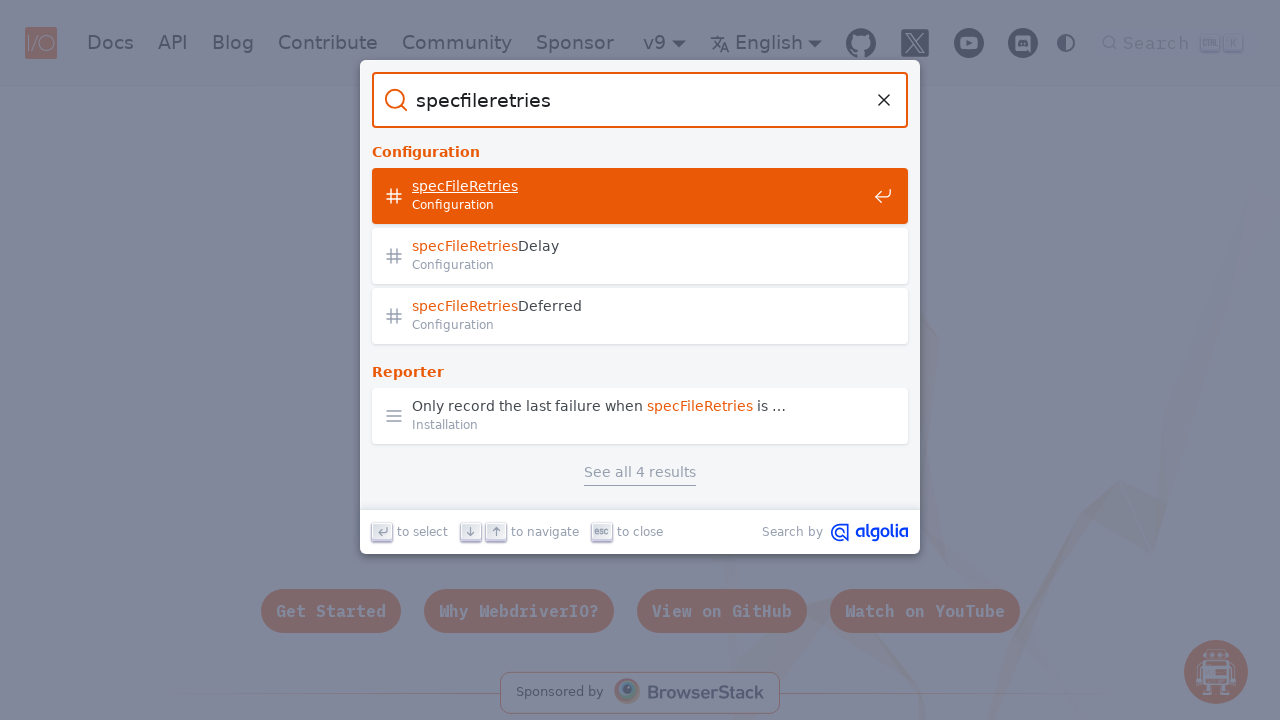

Search input value verified as 'specfileretries'
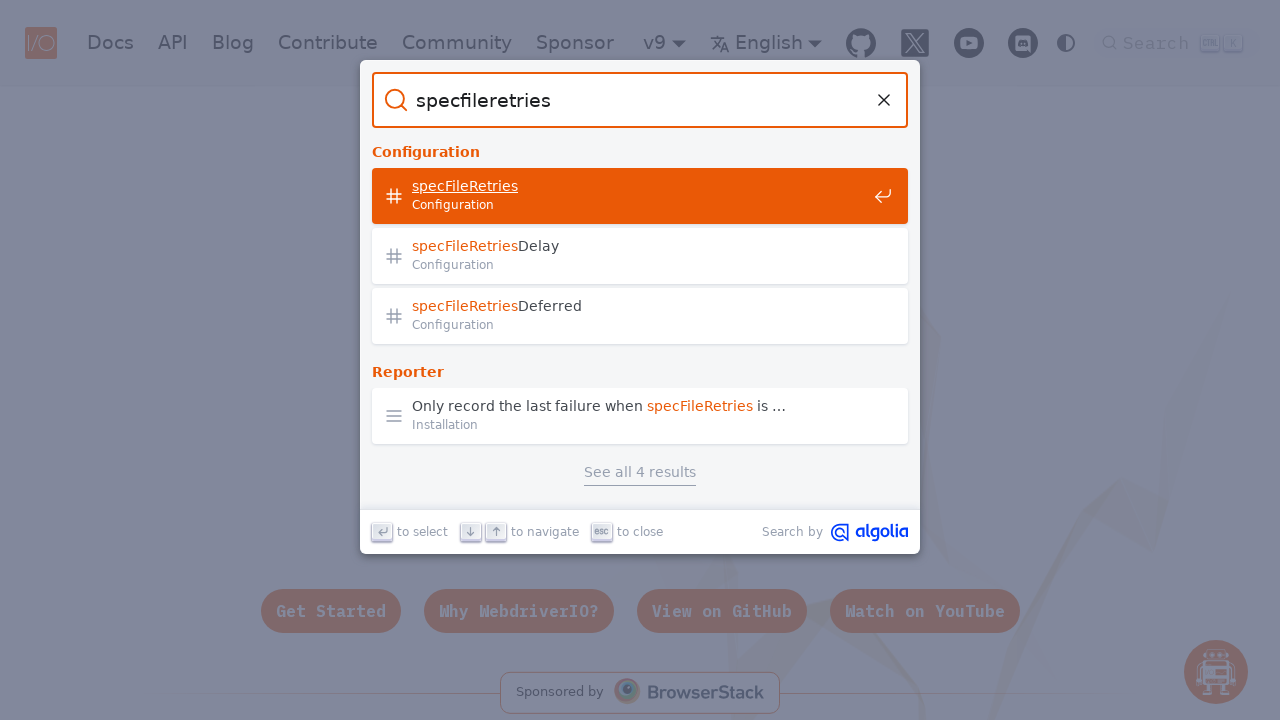

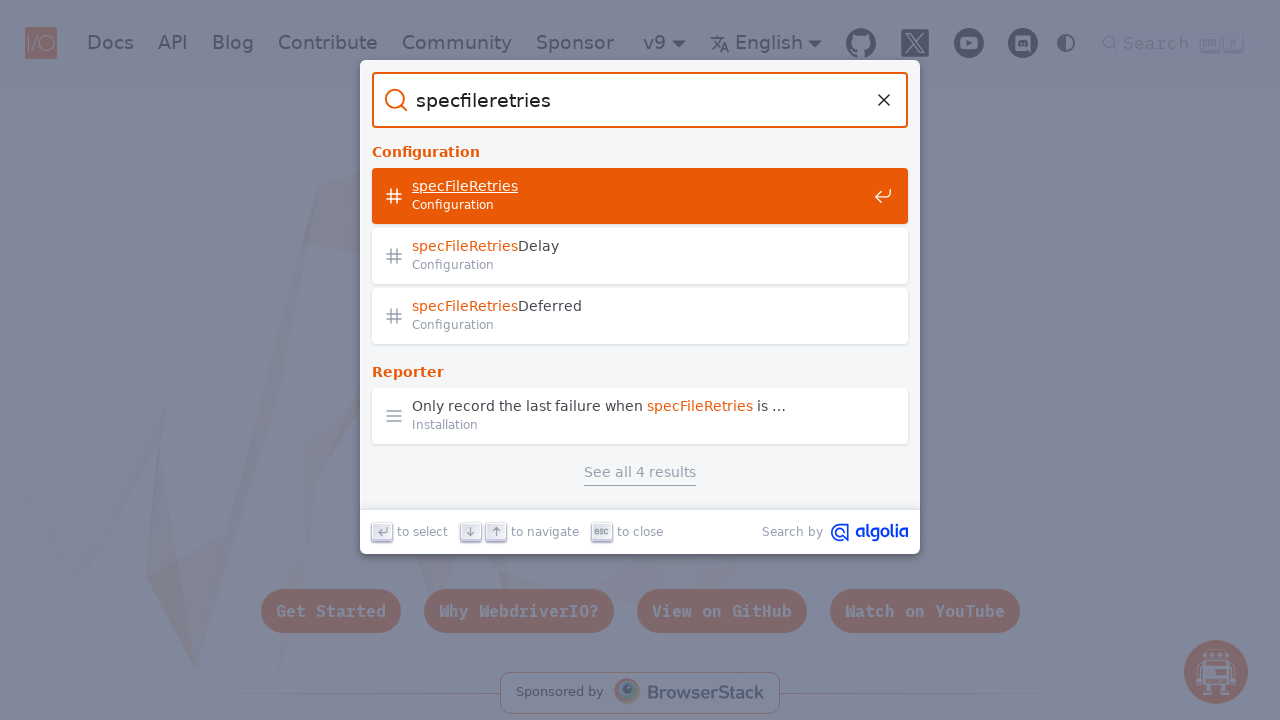